Simple test that navigates to the Itaú bank homepage and verifies the page loads

Starting URL: https://www.itau.com.br/

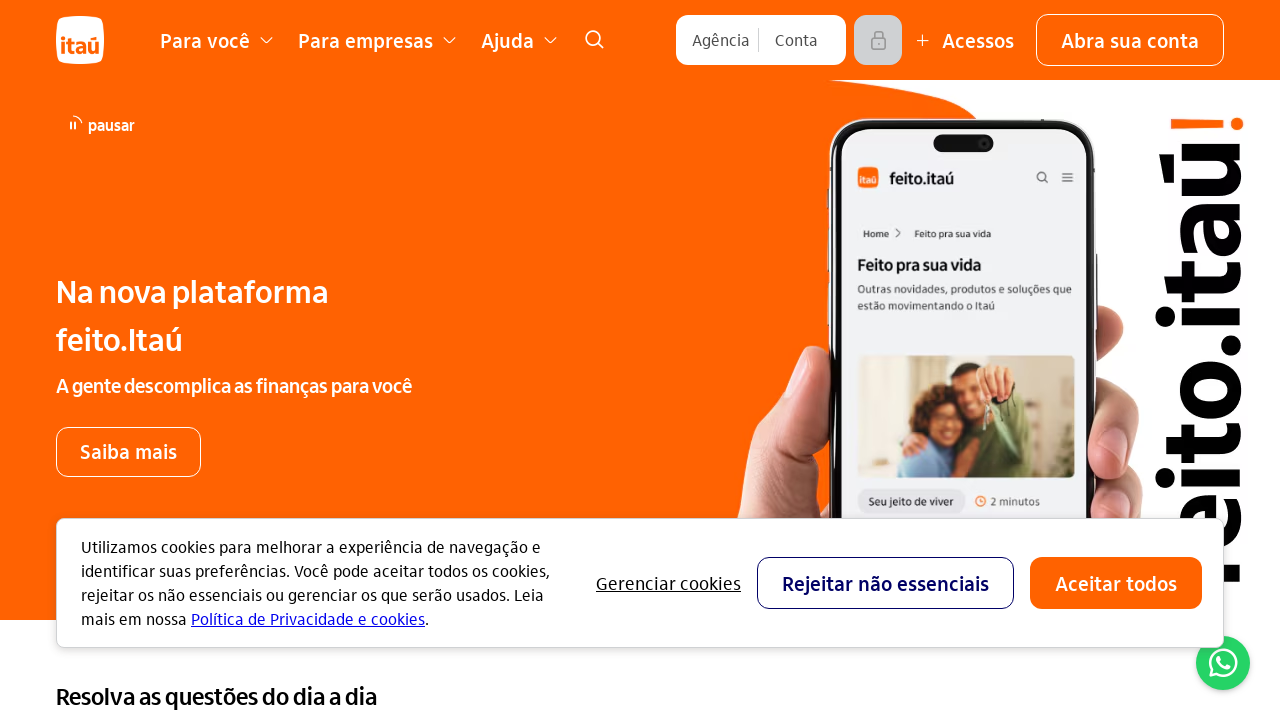

Waited for page DOM content to load
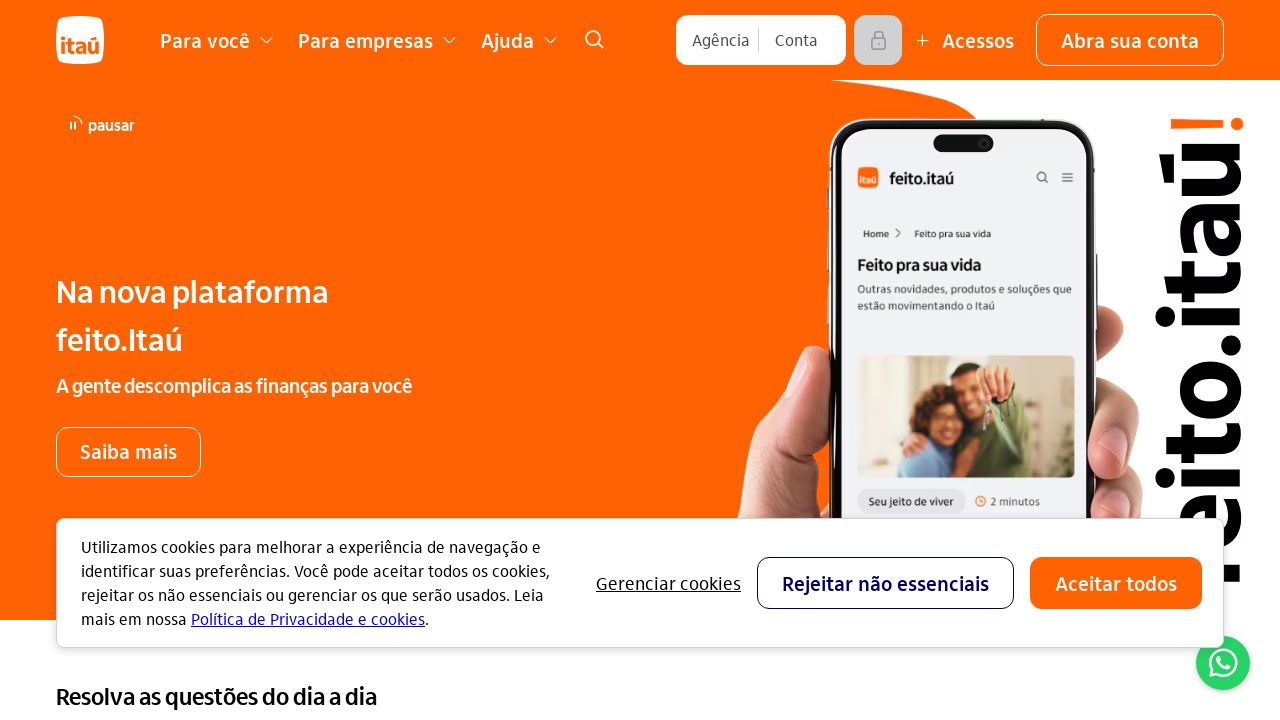

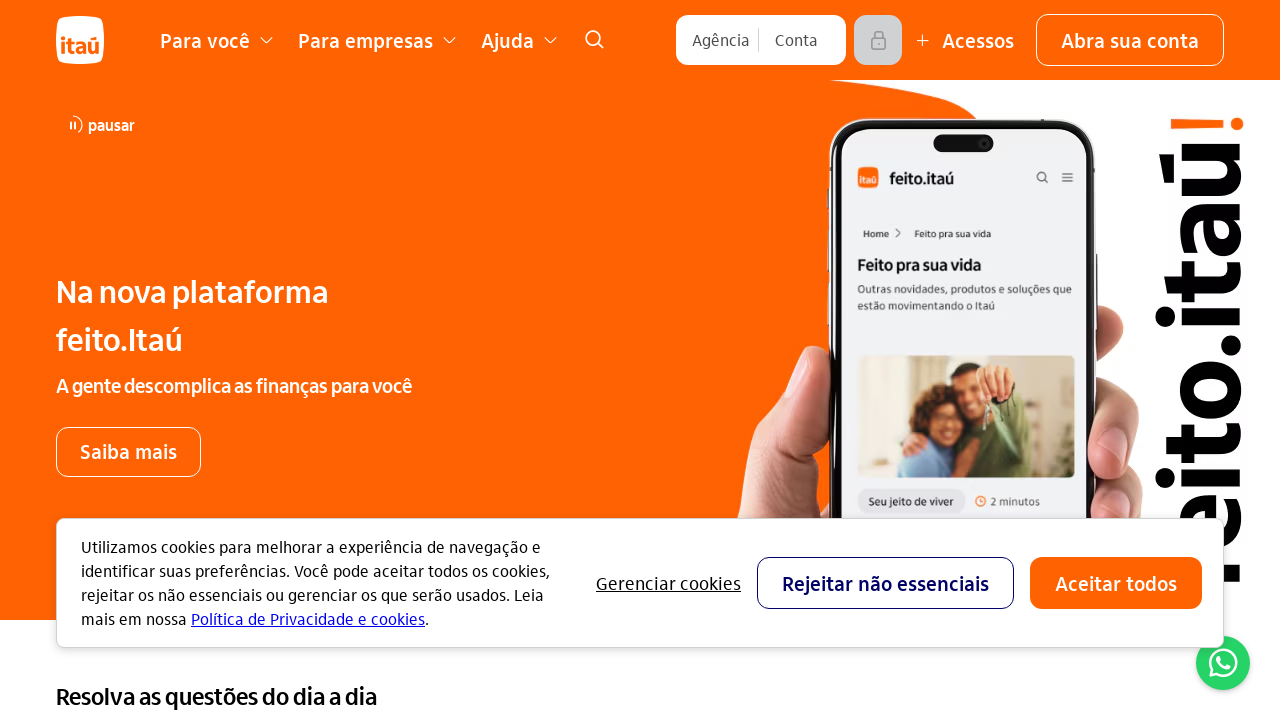